Tests JavaScript alert functionality by clicking the alert button, accepting it, and verifying the success message

Starting URL: http://practice.cydeo.com/javascript_alerts

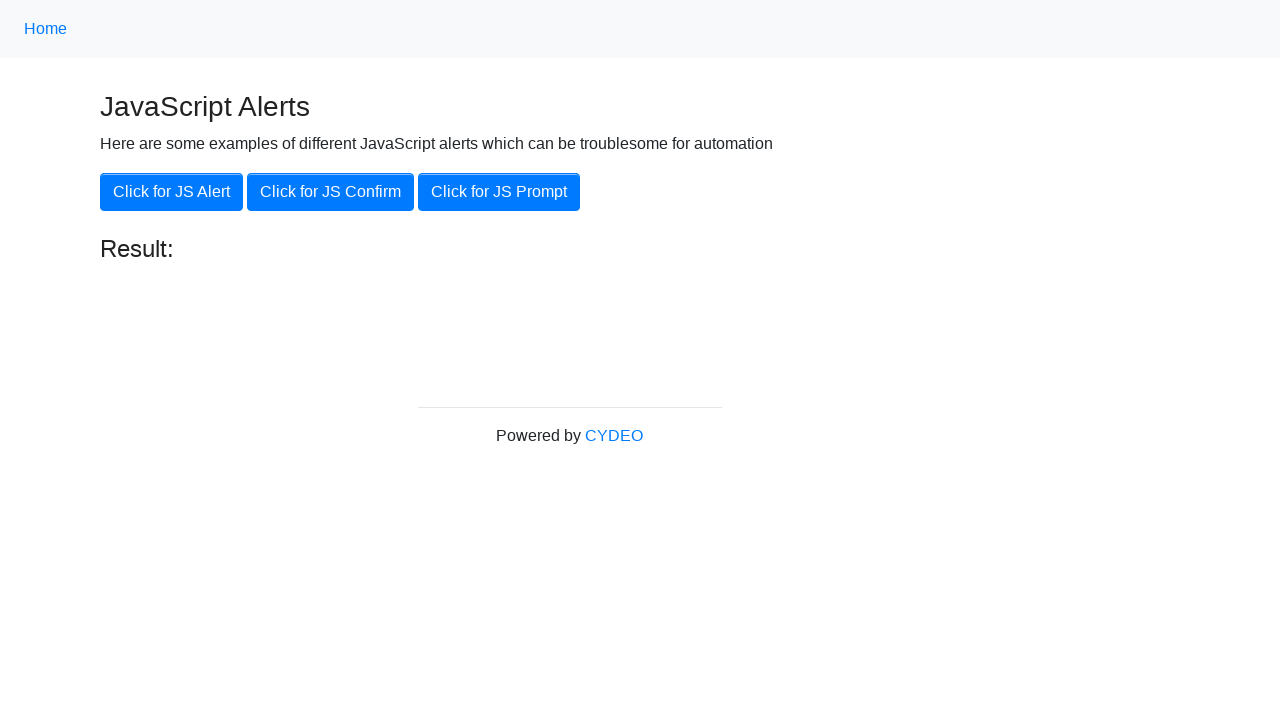

Clicked the 'Click for JS Alert' button at (172, 192) on xpath=//button[.='Click for JS Alert']
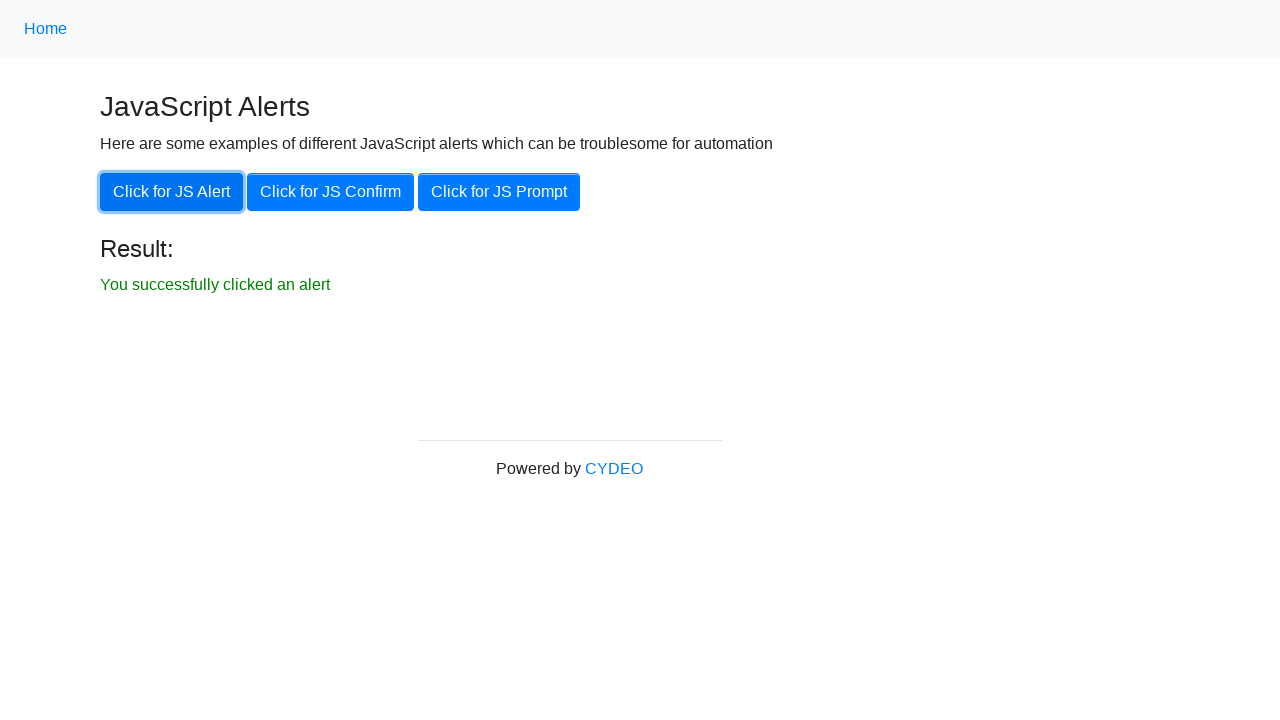

Set up dialog handler to accept alerts
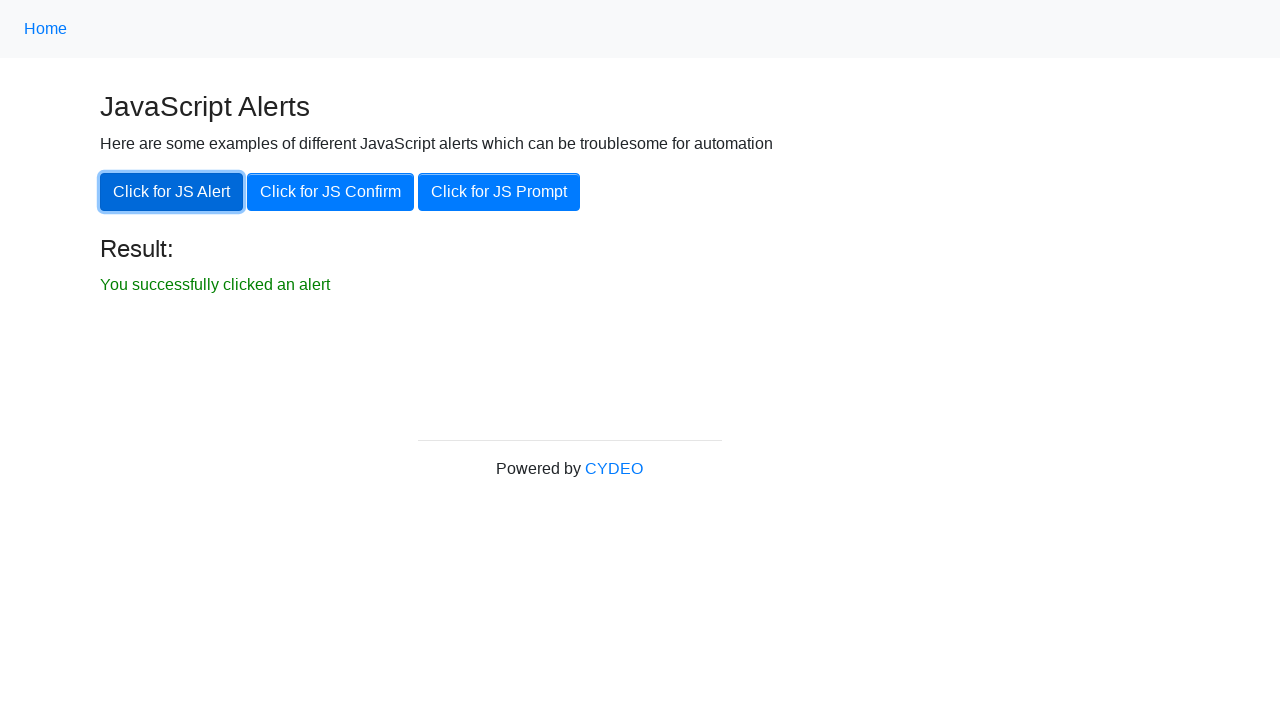

Clicked the alert button again to trigger the alert at (172, 192) on xpath=//button[.='Click for JS Alert']
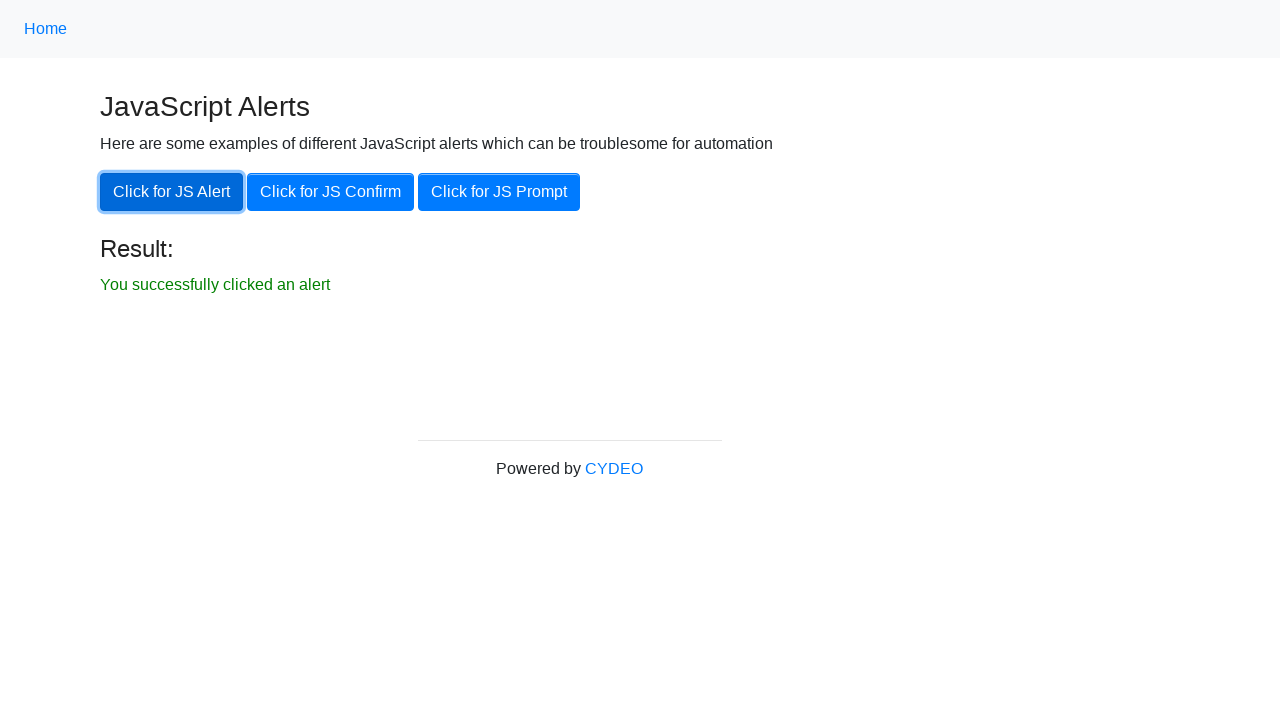

Success message element appeared on the page
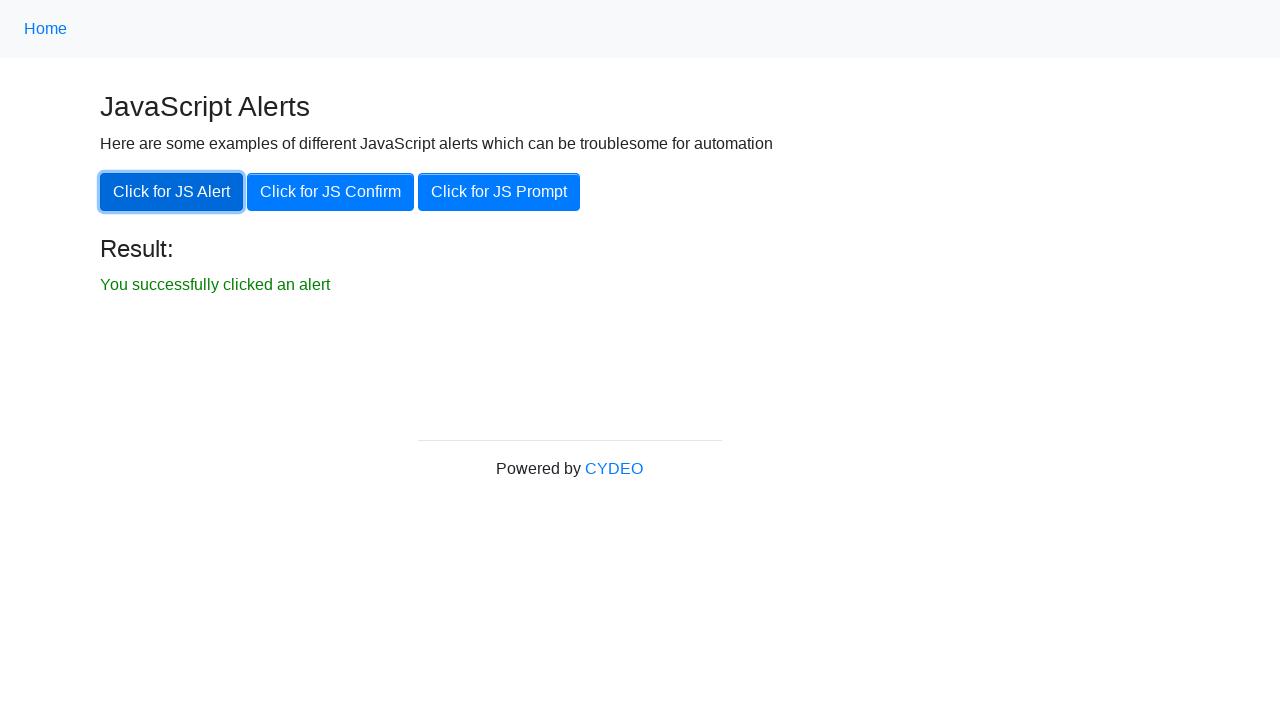

Retrieved result text: 'You successfully clicked an alert'
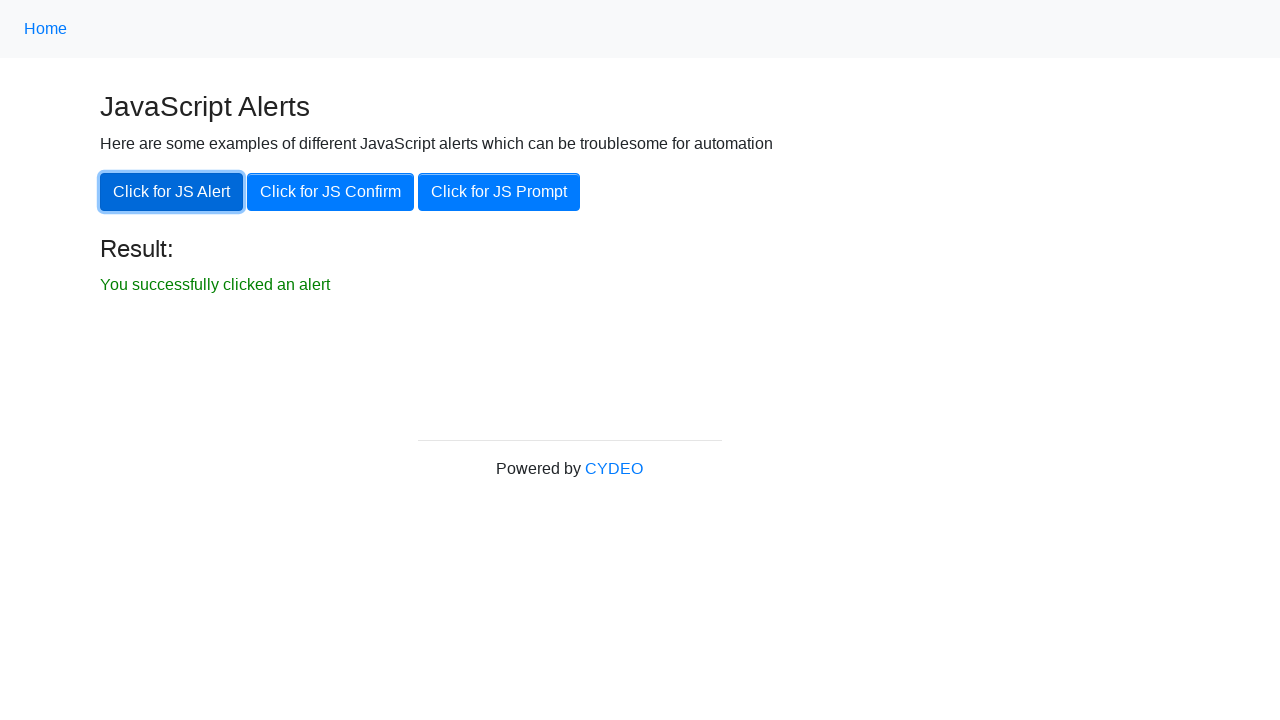

Verified success message matches expected text
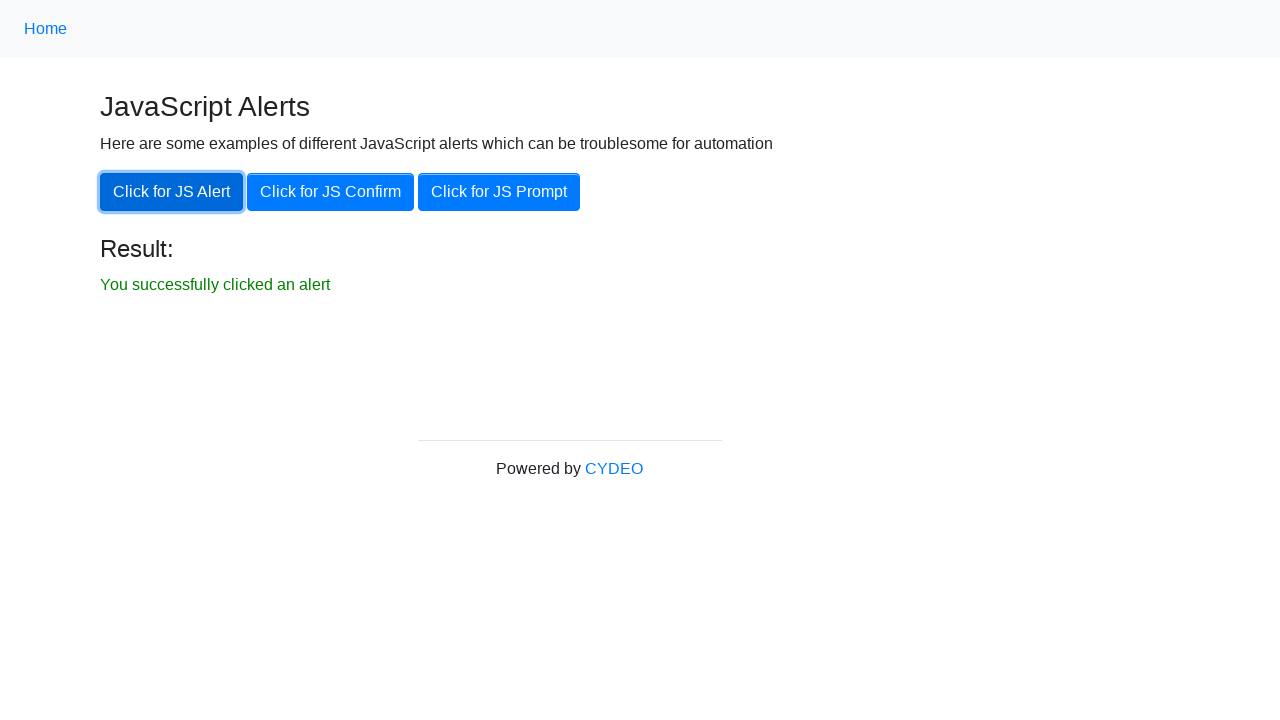

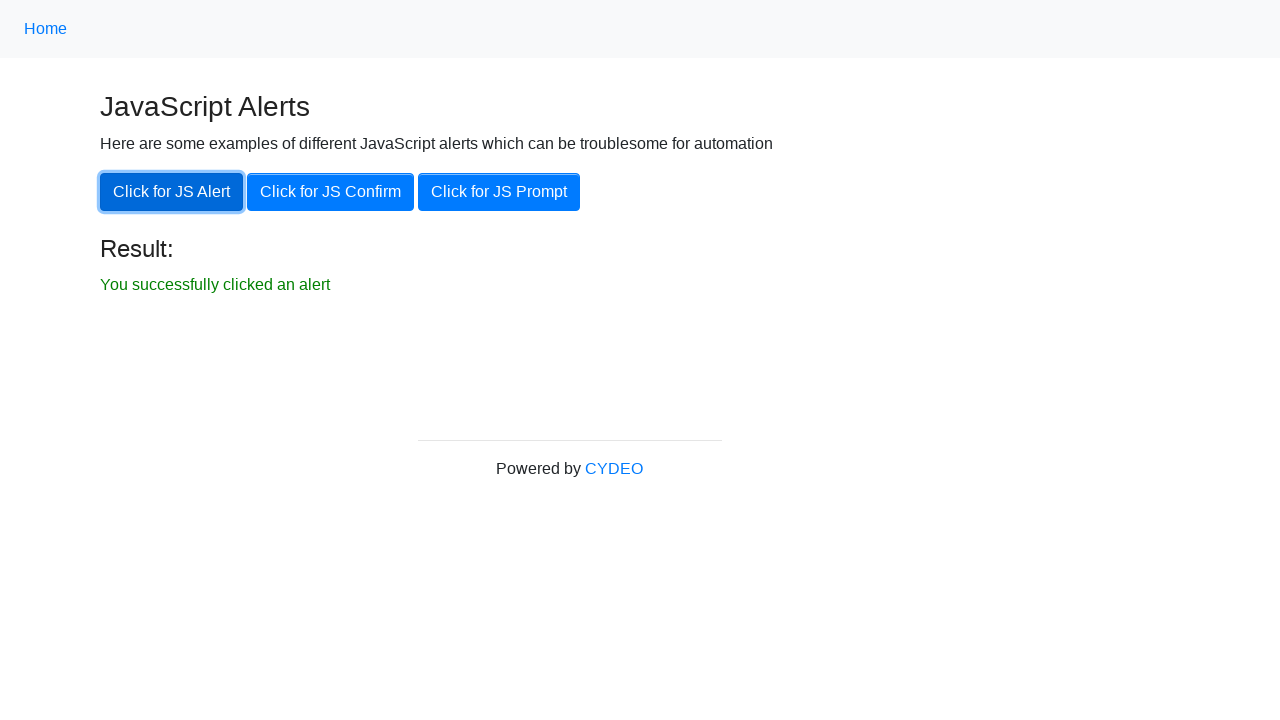